Tests that a todo item is removed when edited to an empty string

Starting URL: https://demo.playwright.dev/todomvc

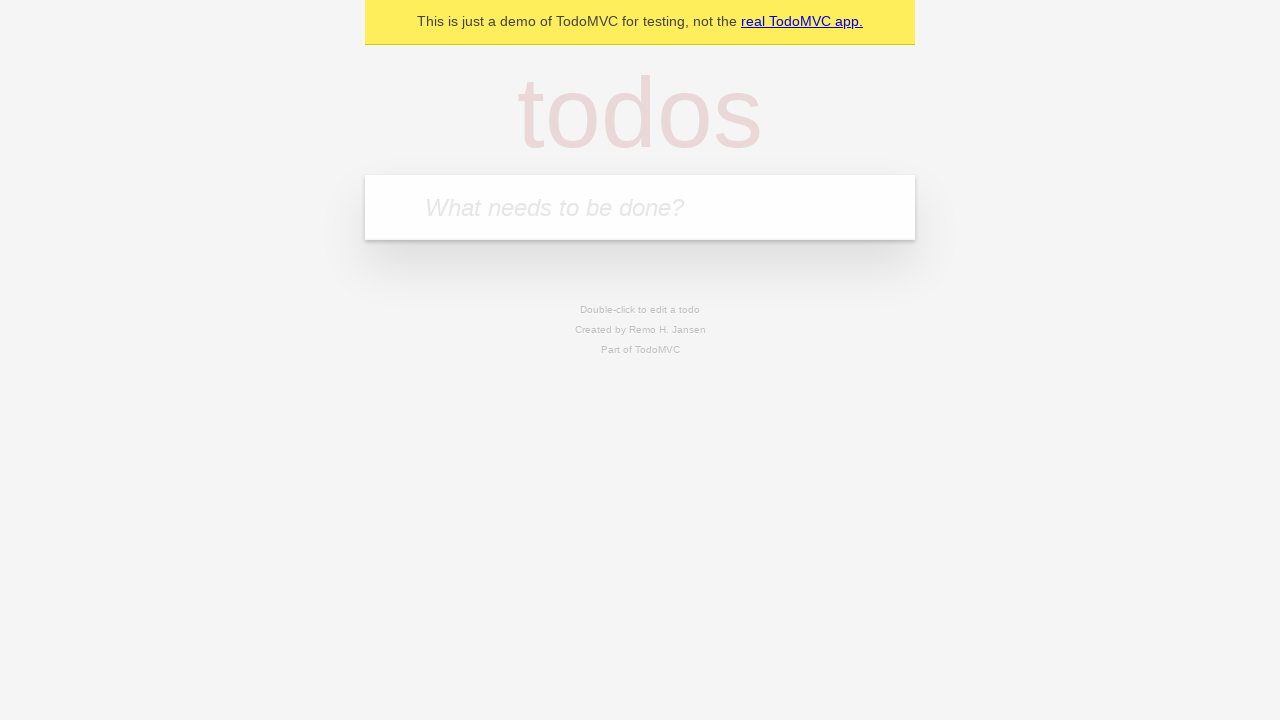

Filled new todo input with 'buy some cheese' on internal:attr=[placeholder="What needs to be done?"i]
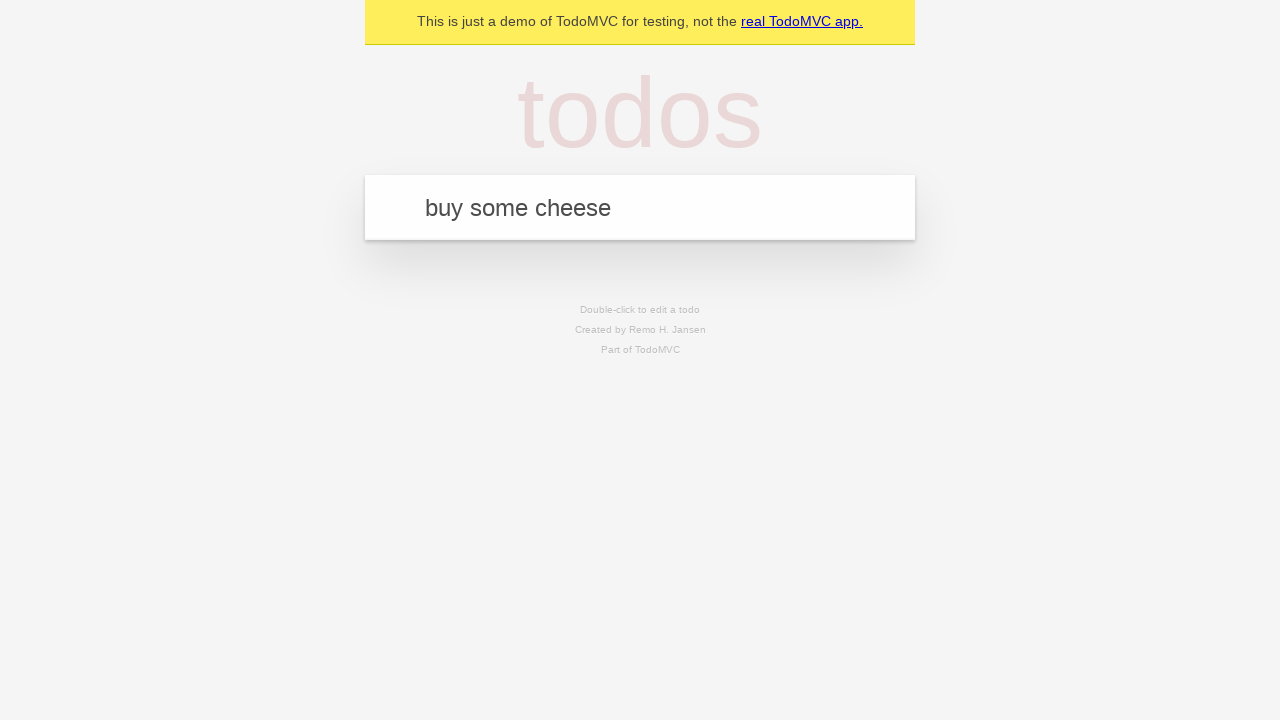

Pressed Enter to create todo item 'buy some cheese' on internal:attr=[placeholder="What needs to be done?"i]
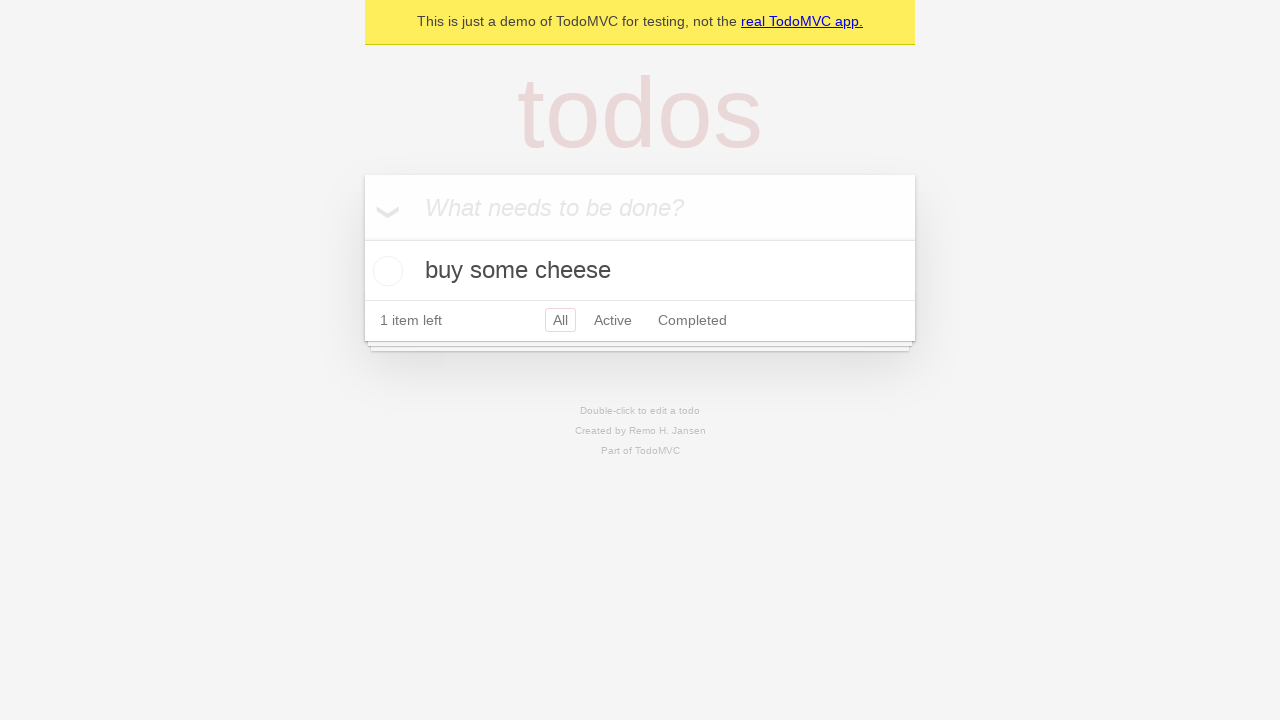

Filled new todo input with 'feed the cat' on internal:attr=[placeholder="What needs to be done?"i]
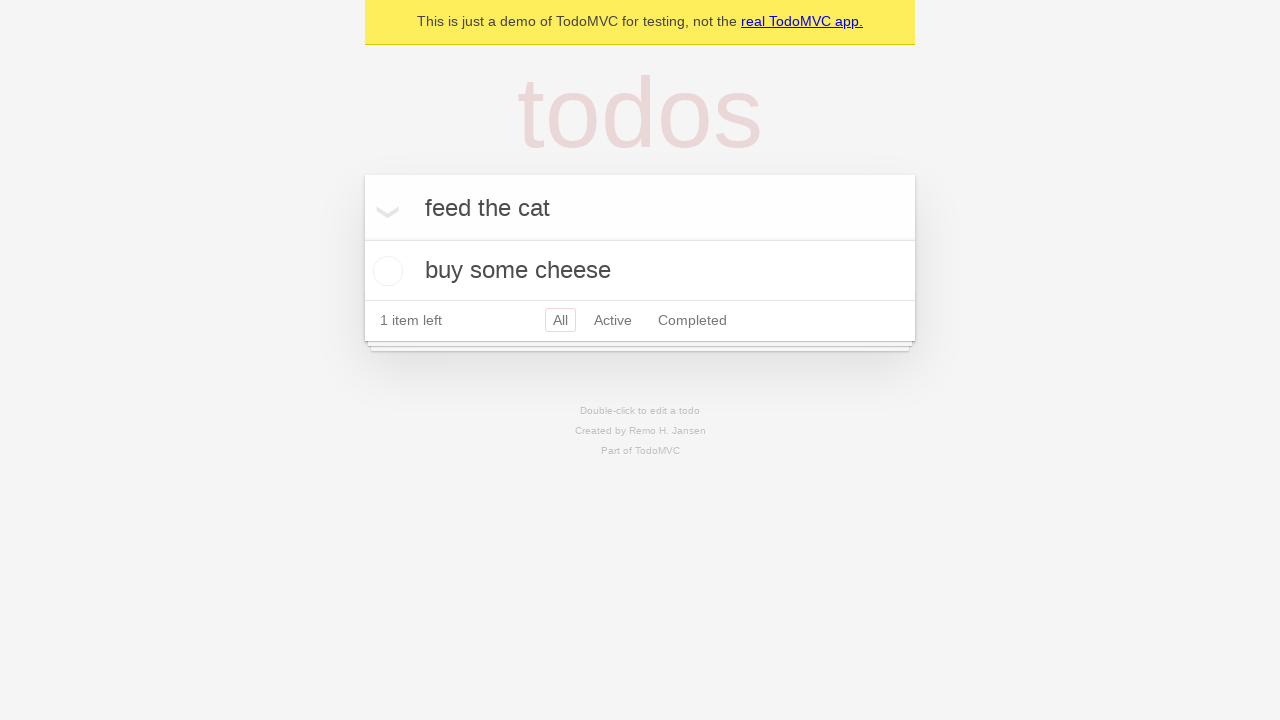

Pressed Enter to create todo item 'feed the cat' on internal:attr=[placeholder="What needs to be done?"i]
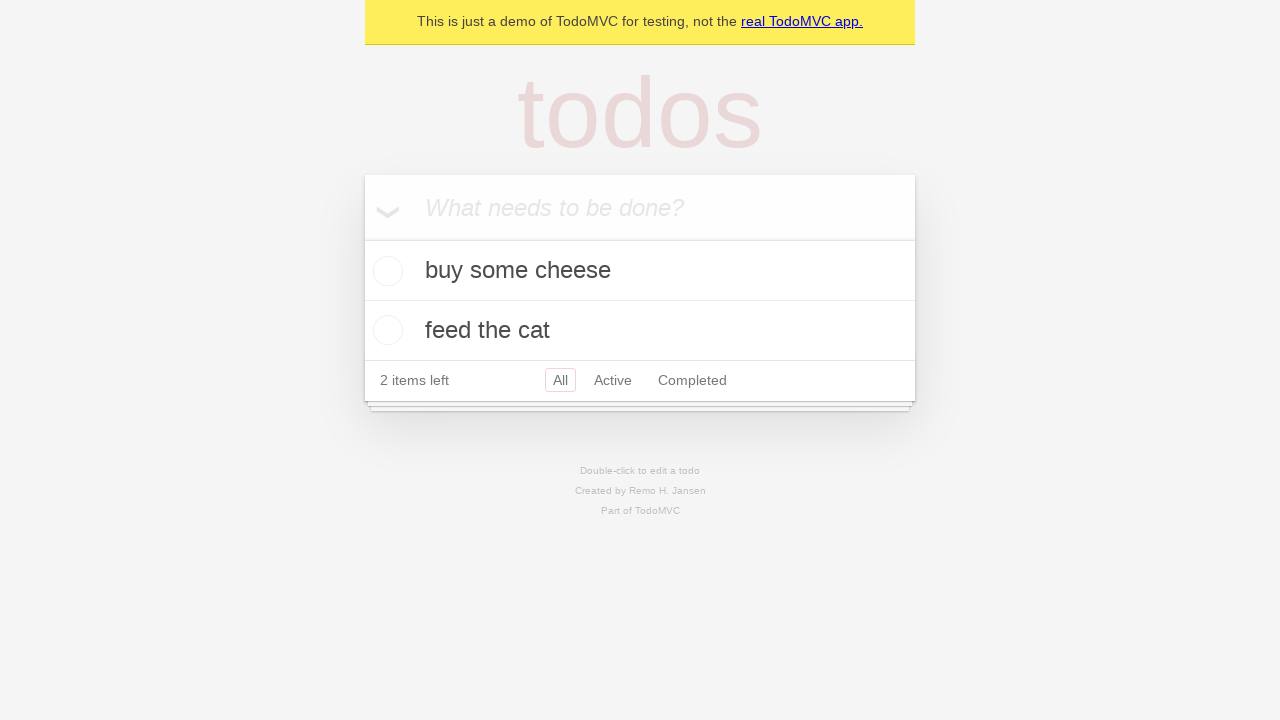

Filled new todo input with 'book a doctors appointment' on internal:attr=[placeholder="What needs to be done?"i]
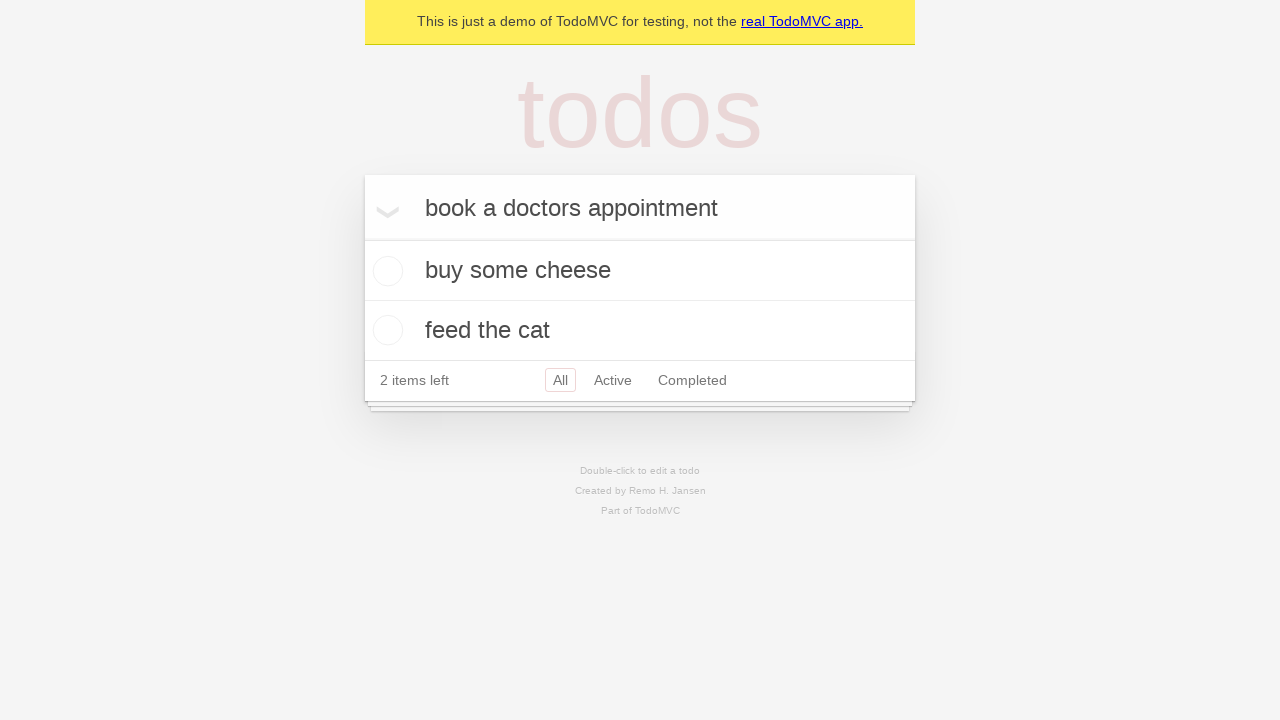

Pressed Enter to create todo item 'book a doctors appointment' on internal:attr=[placeholder="What needs to be done?"i]
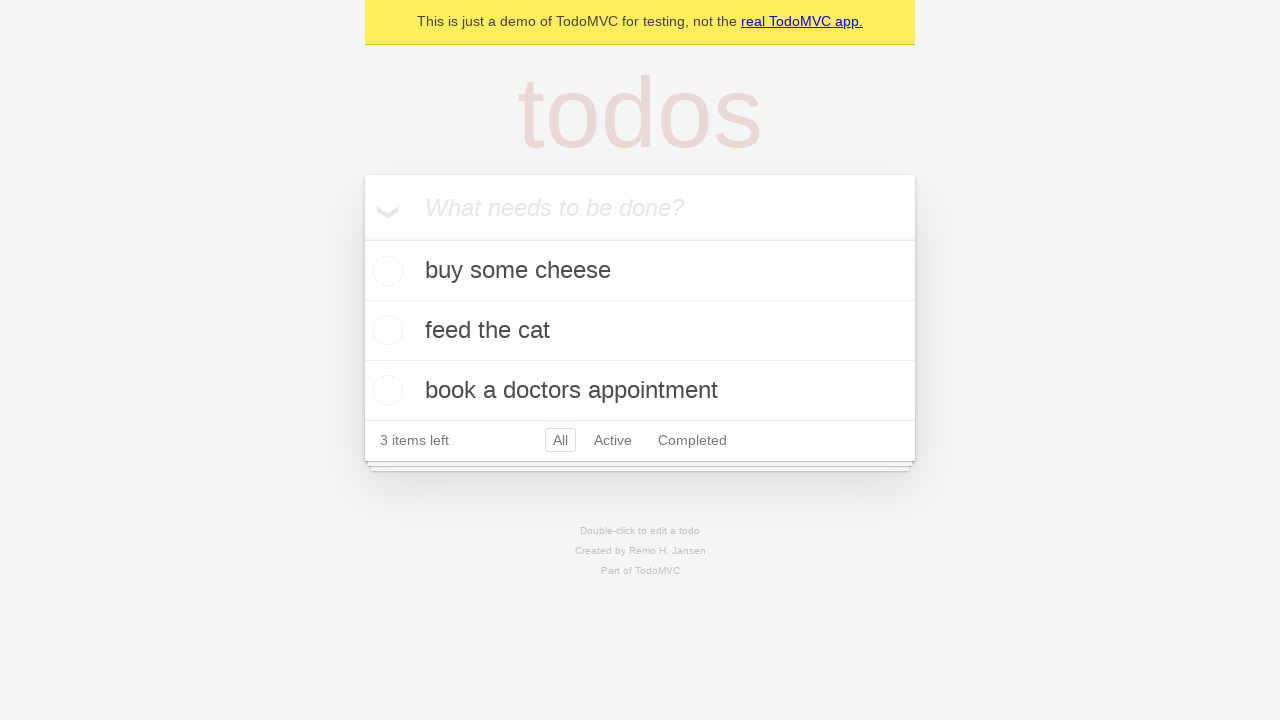

Waited for third todo item to be present
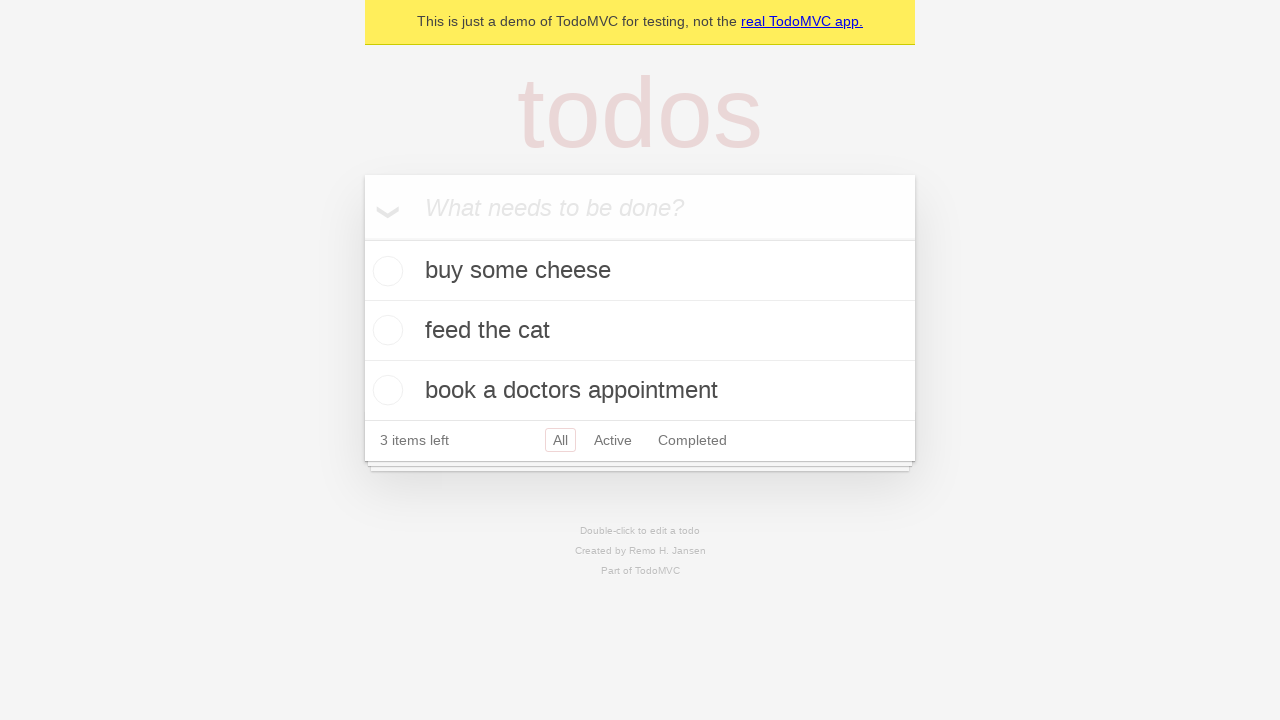

Double-clicked second todo item to enter edit mode at (640, 331) on [data-testid='todo-item'] >> nth=1
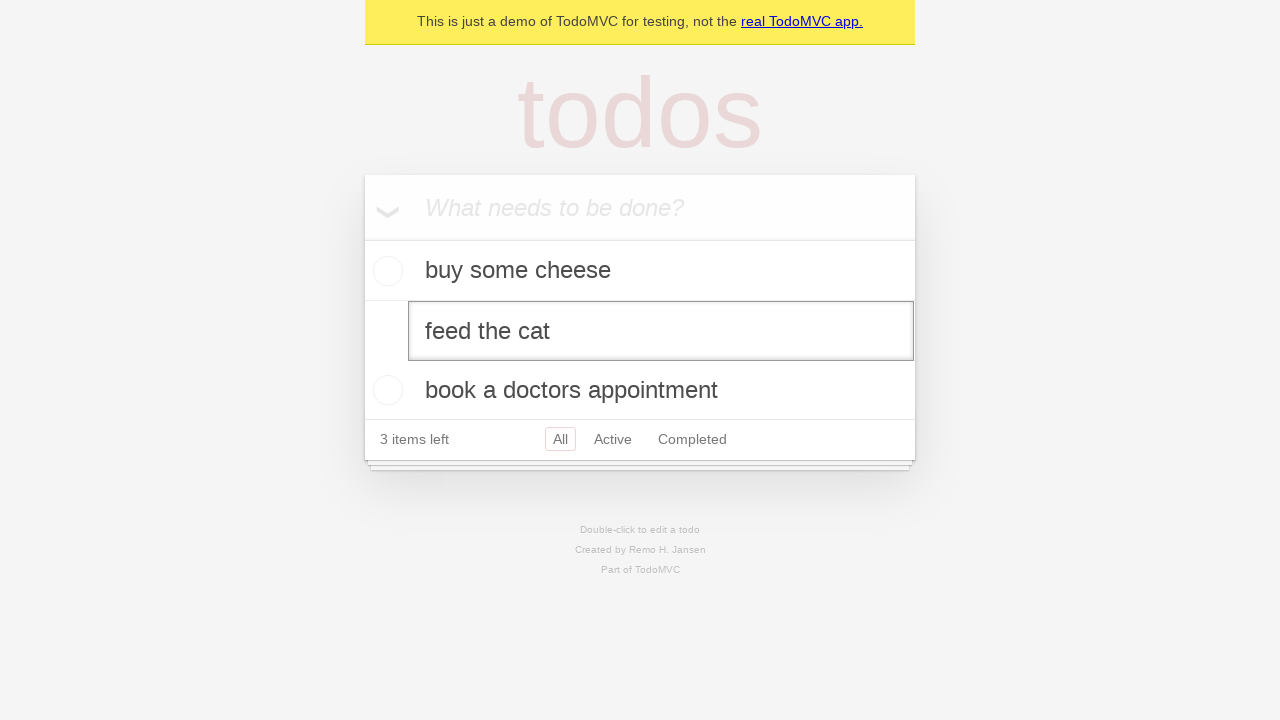

Cleared text in edit field on [data-testid='todo-item'] >> nth=1 >> internal:role=textbox[name="Edit"i]
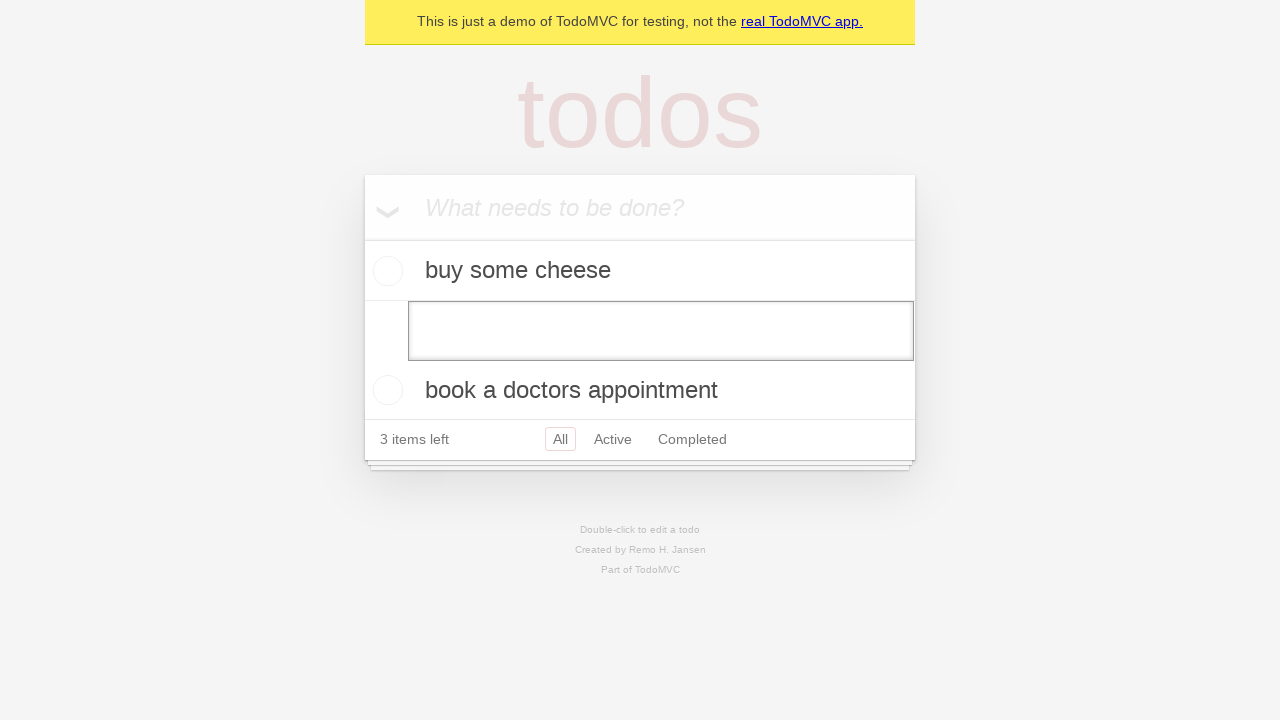

Pressed Enter to submit empty text, removing the todo item on [data-testid='todo-item'] >> nth=1 >> internal:role=textbox[name="Edit"i]
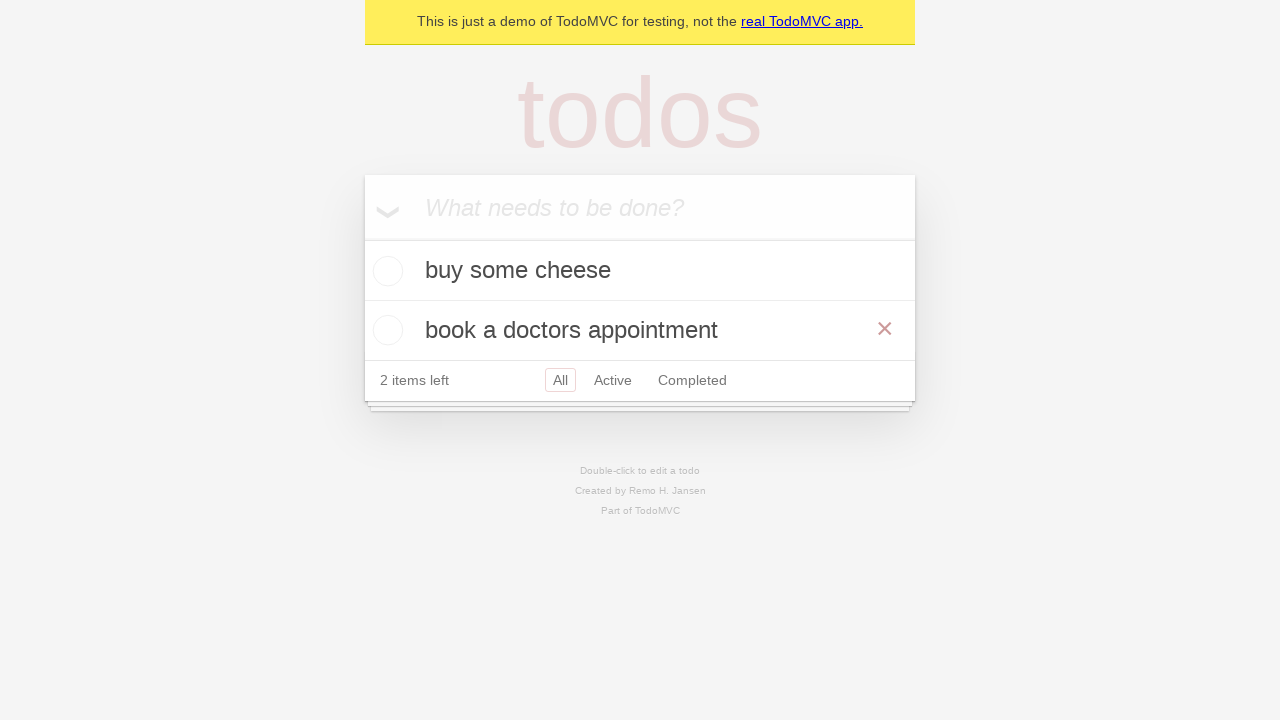

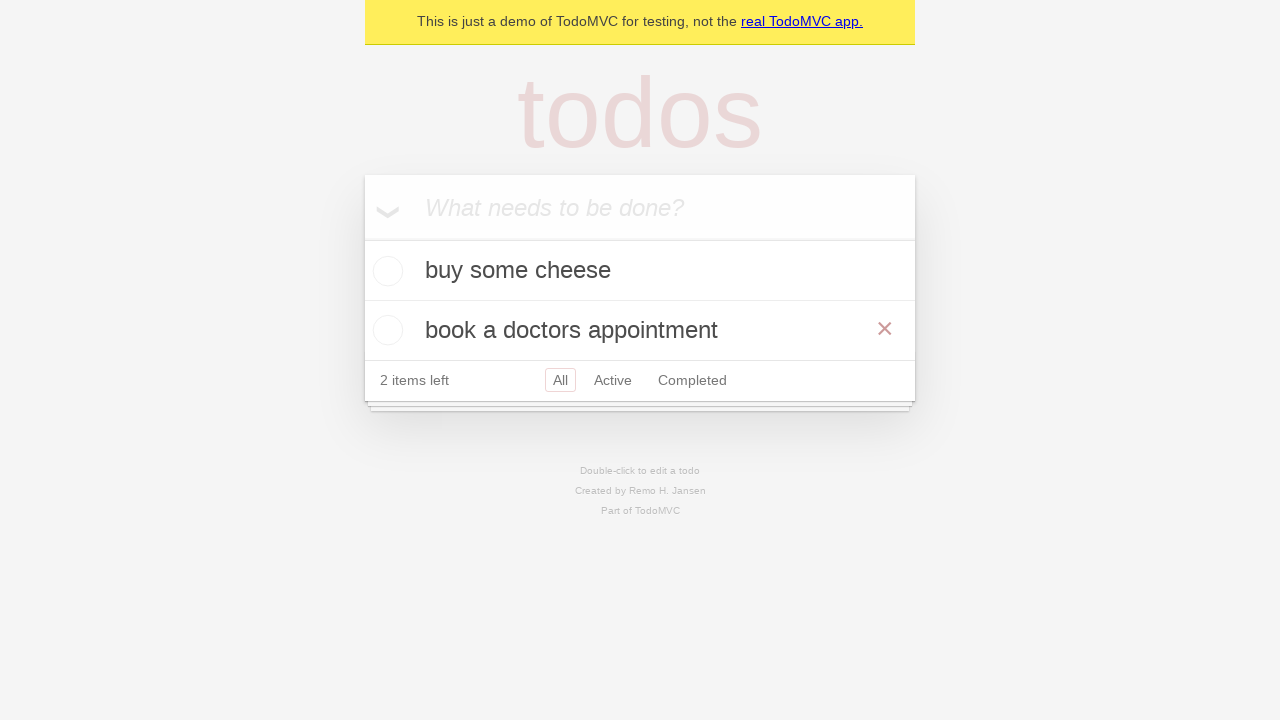